Tests firstName field validation with special characters between 20-50 chars

Starting URL: https://buggy.justtestit.org/register

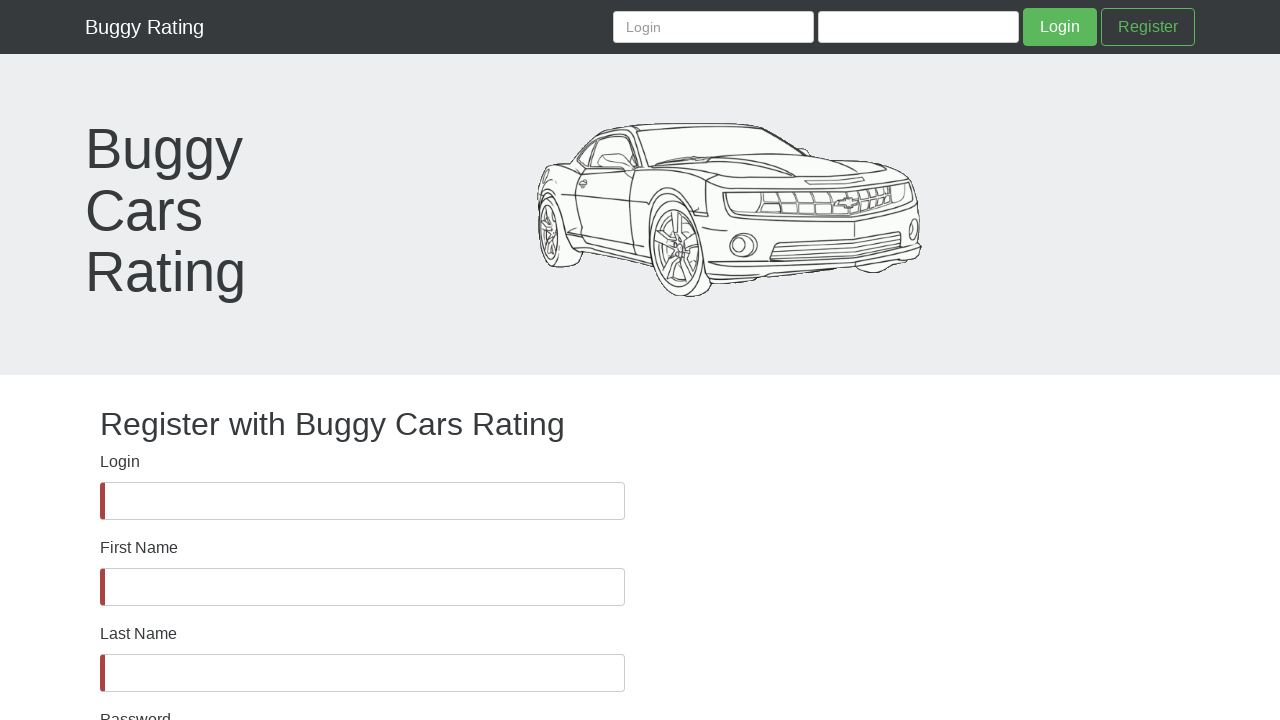

Waited for firstName field to become visible
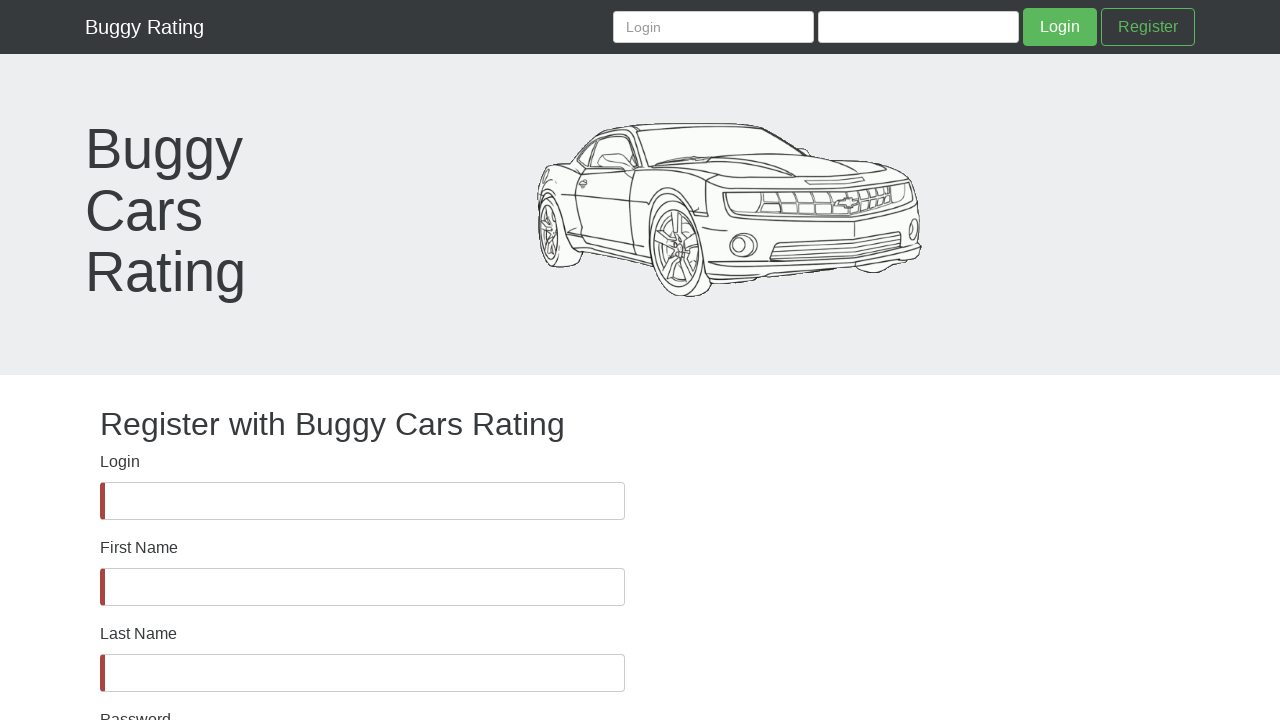

Filled firstName field with special characters string (42 chars total) on #firstName
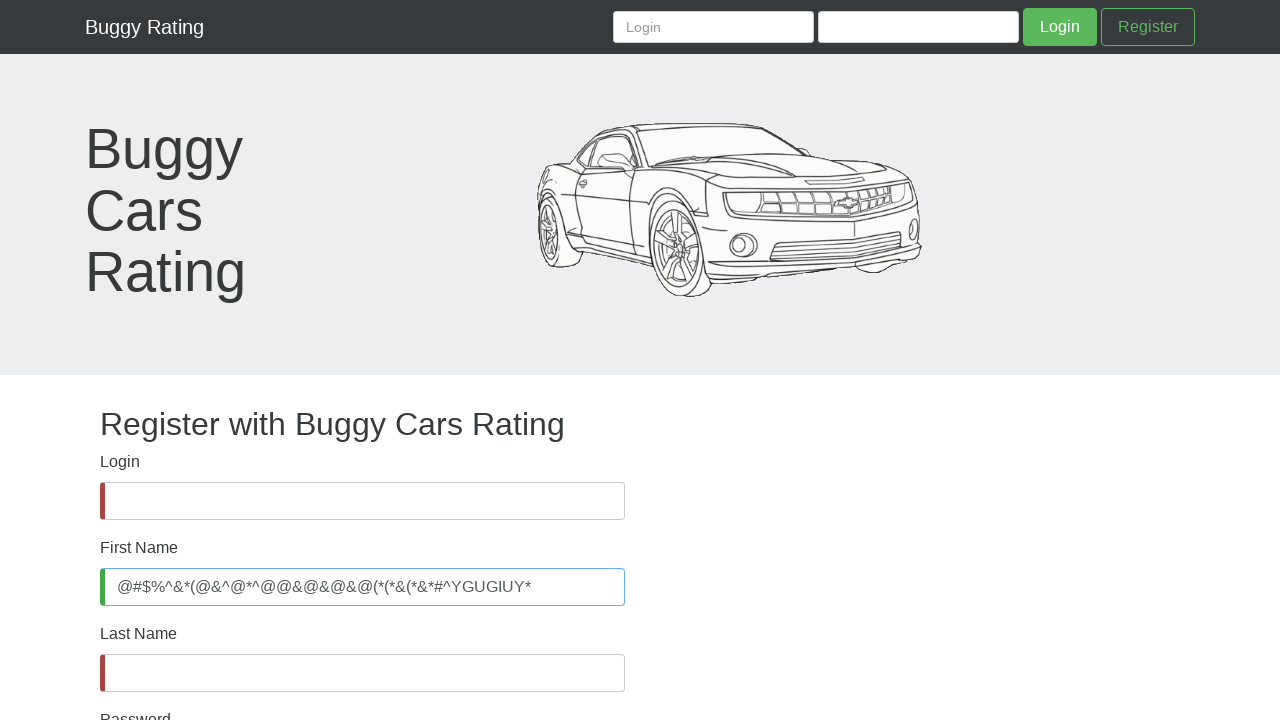

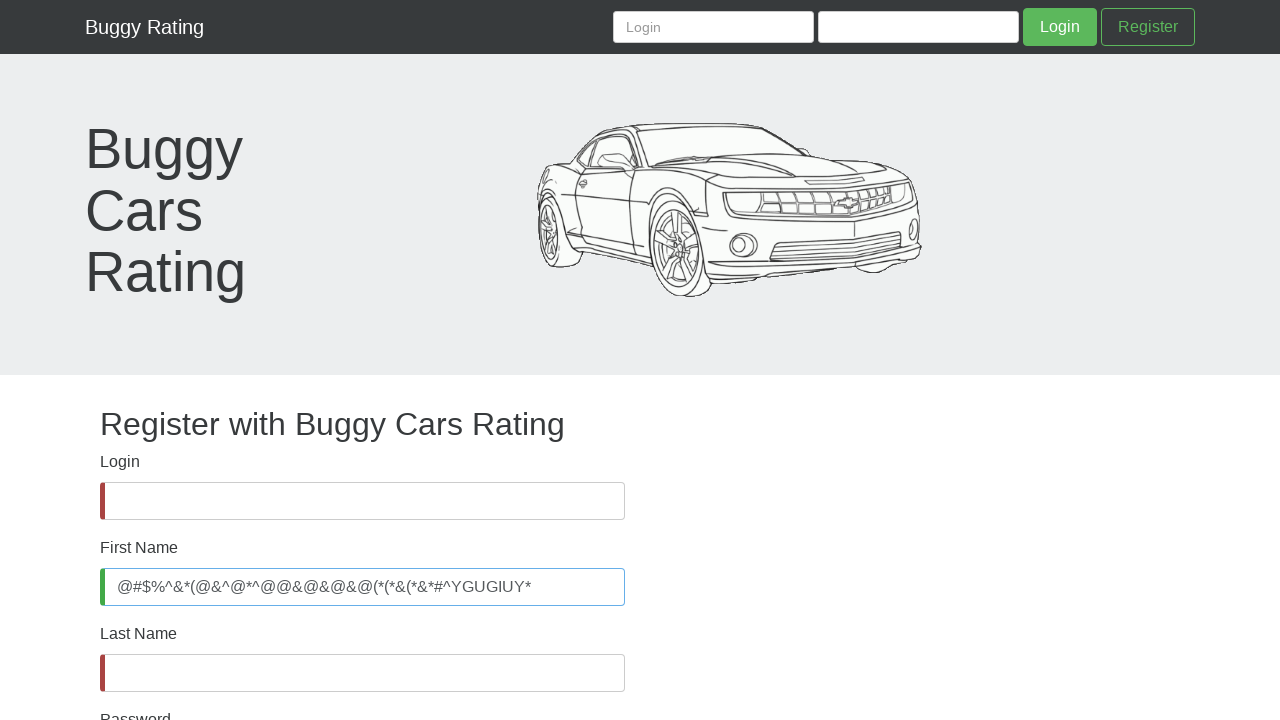